Navigates to the Swarthmore College course catalog departments page and clicks on the first department link in the list.

Starting URL: https://catalog.swarthmore.edu/content.php?catoid=7&navoid=194

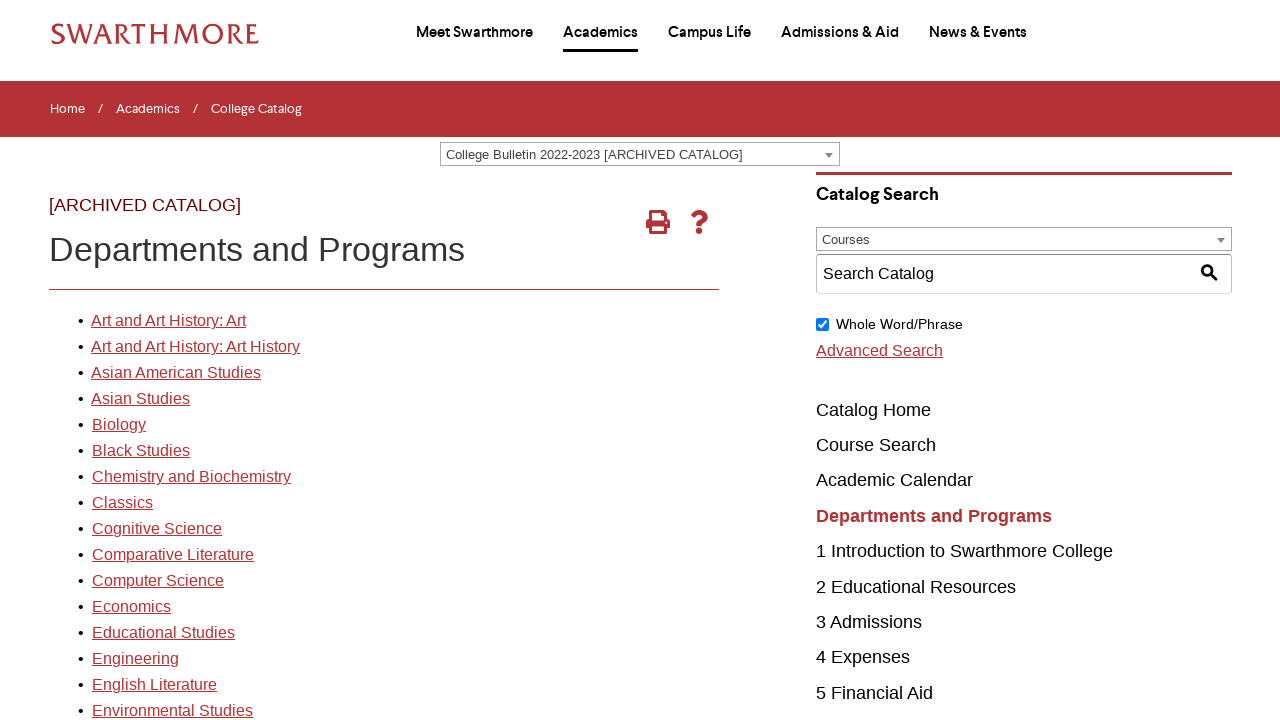

Clicked on the first department link in the catalog list at (168, 321) on xpath=//*[@id='gateway-page']/body/table/tbody/tr[3]/td[1]/table/tbody/tr[2]/td[
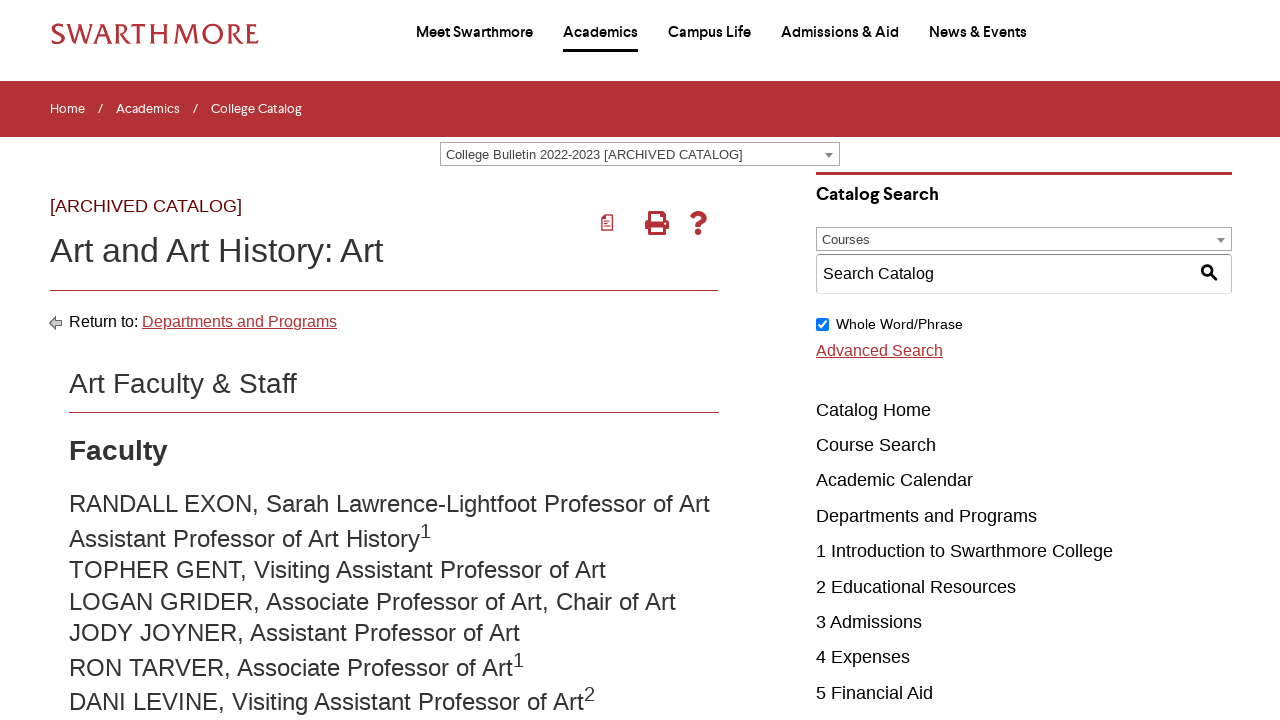

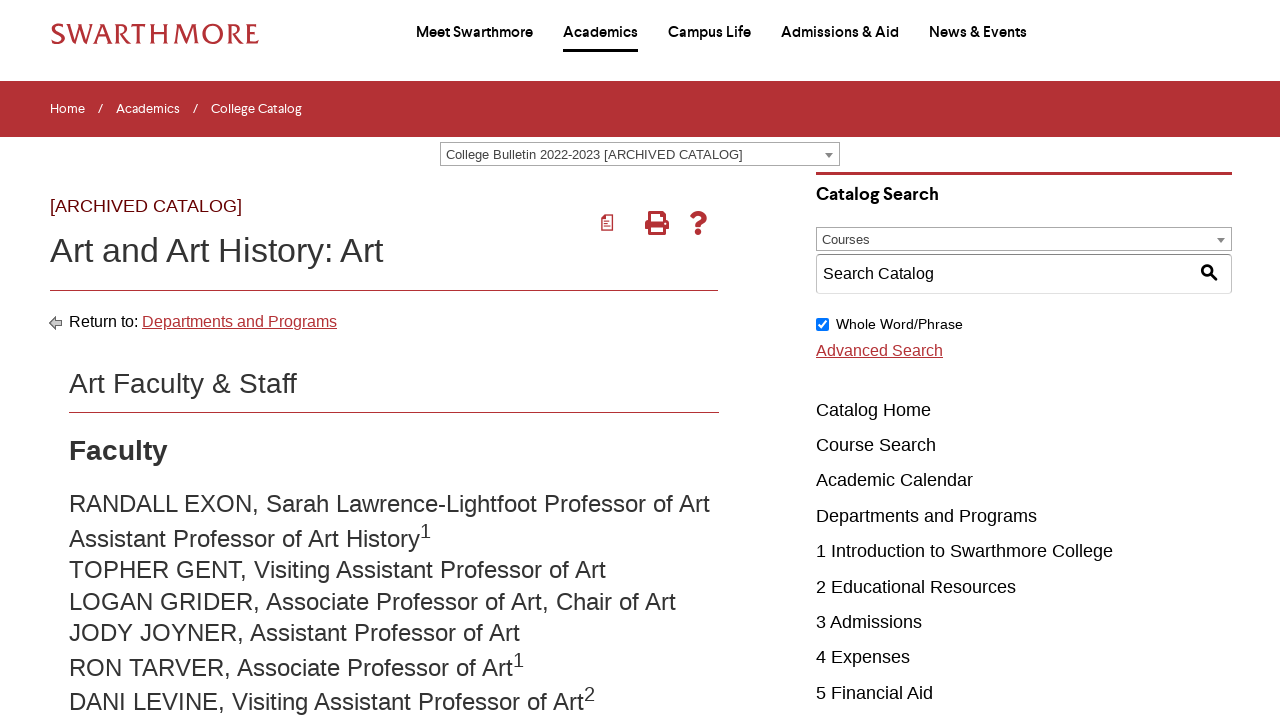